Tests window handling by clicking a link that opens a new window, switching to the new window, and verifying its title

Starting URL: https://practice.cydeo.com/windows

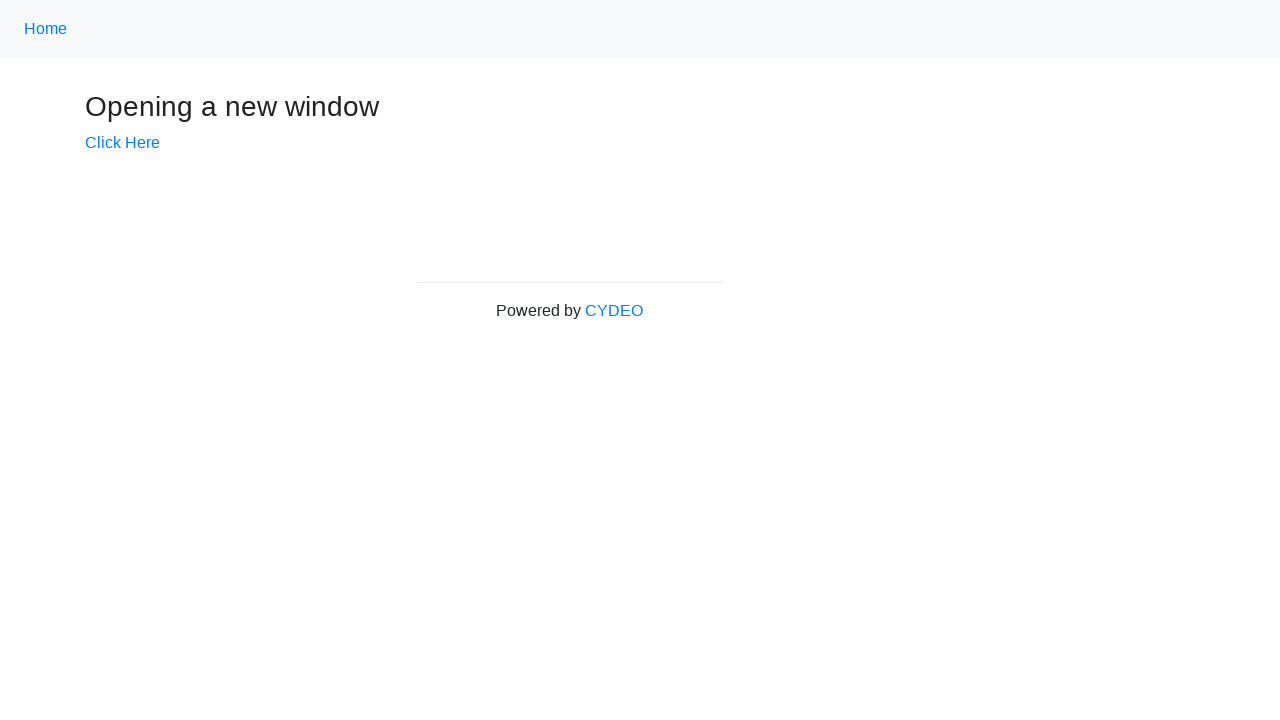

Verified initial page title is 'Windows'
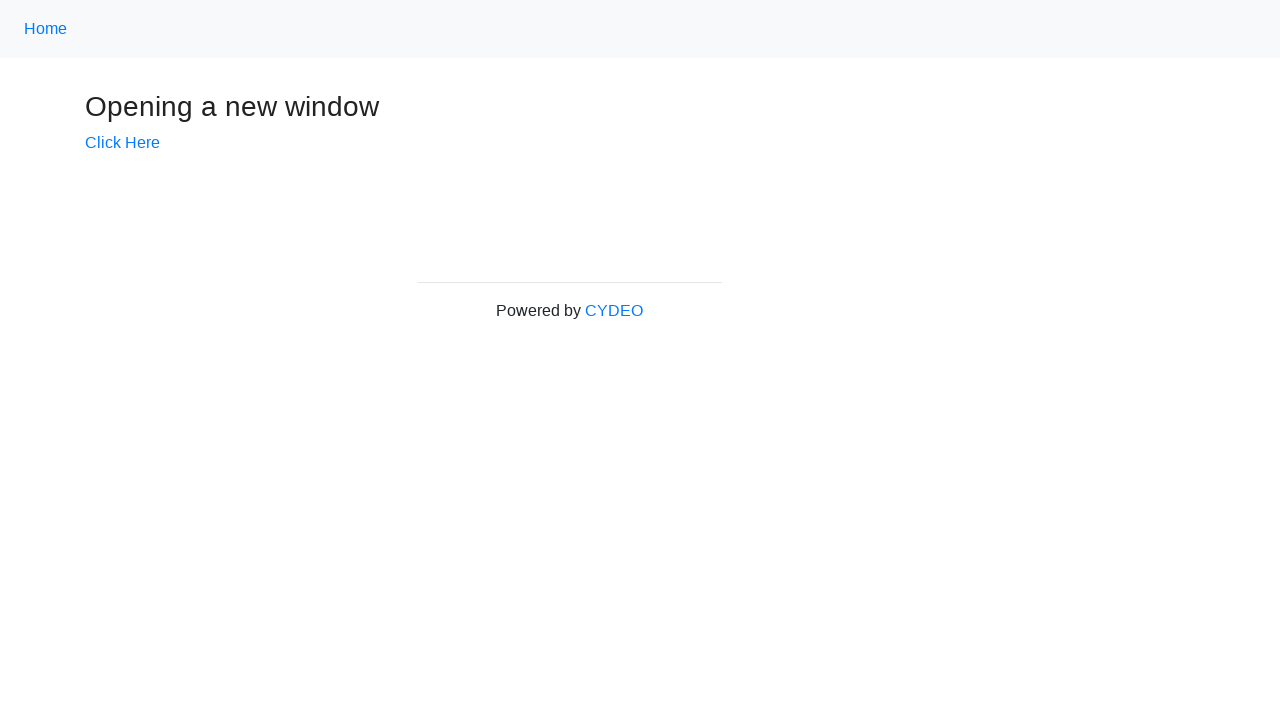

Clicked 'Click Here' link to open new window at (122, 143) on xpath=//a[text()='Click Here']
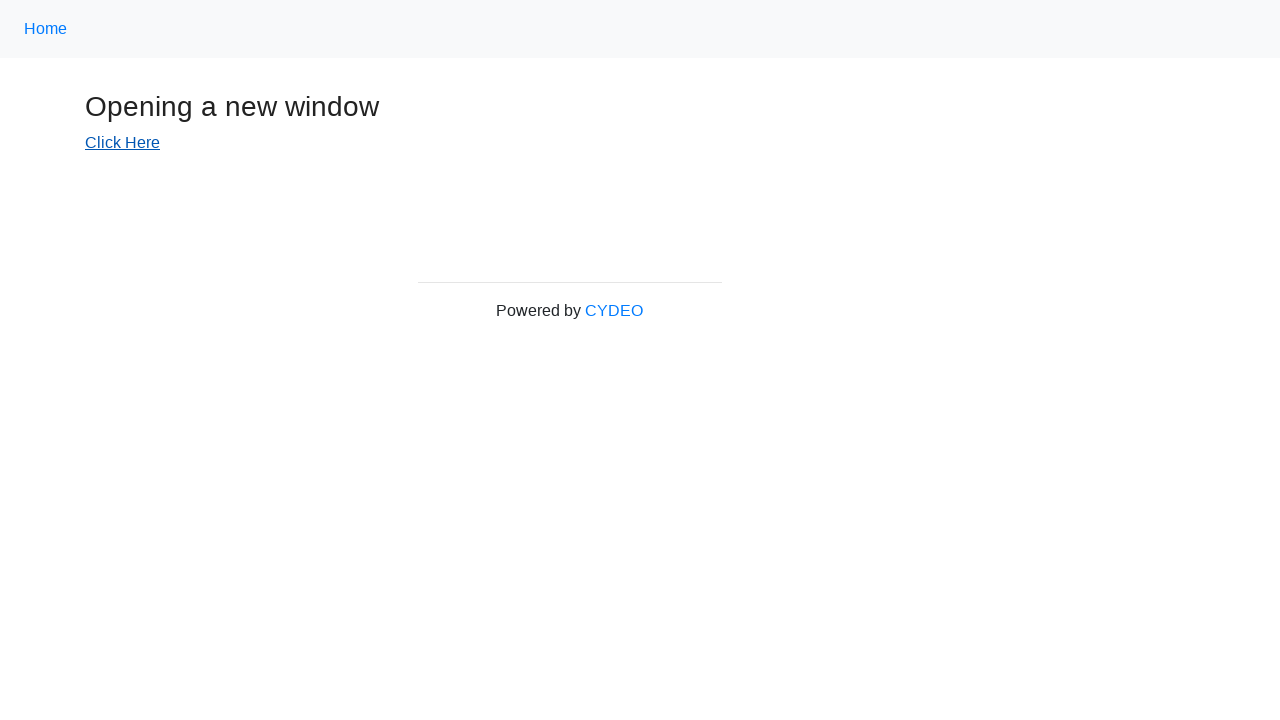

Captured new window page object
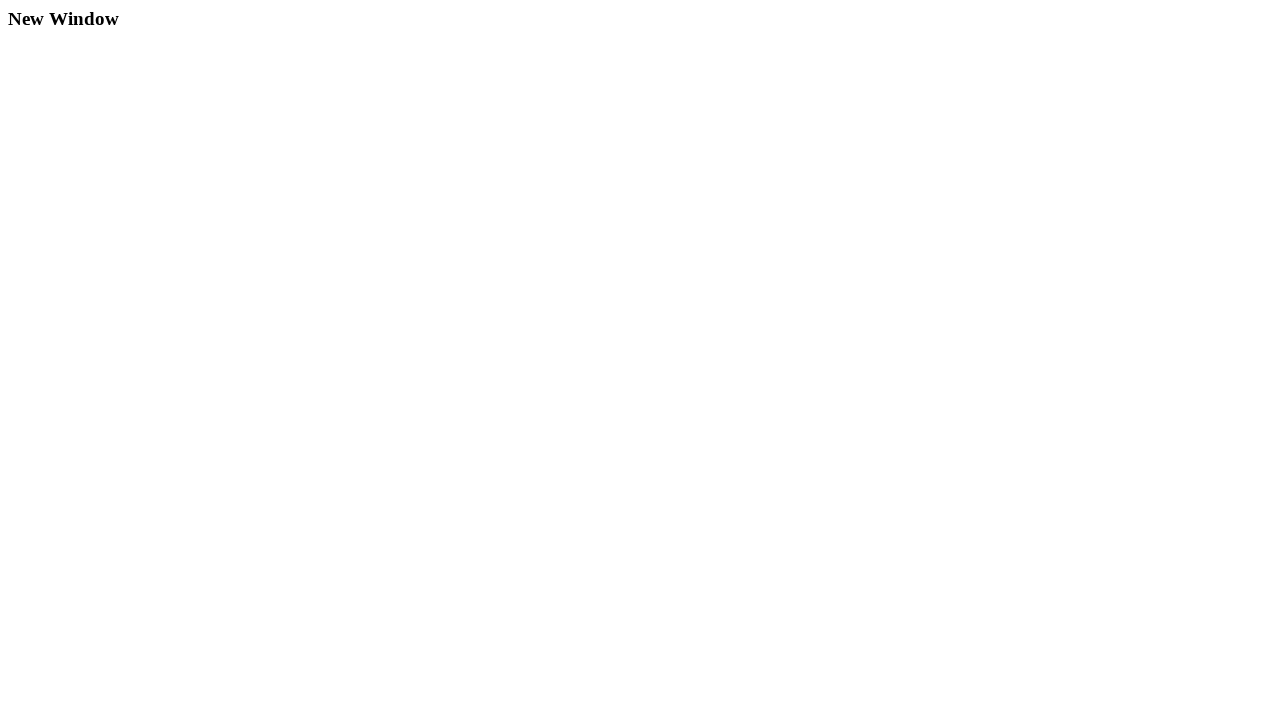

New window page loaded
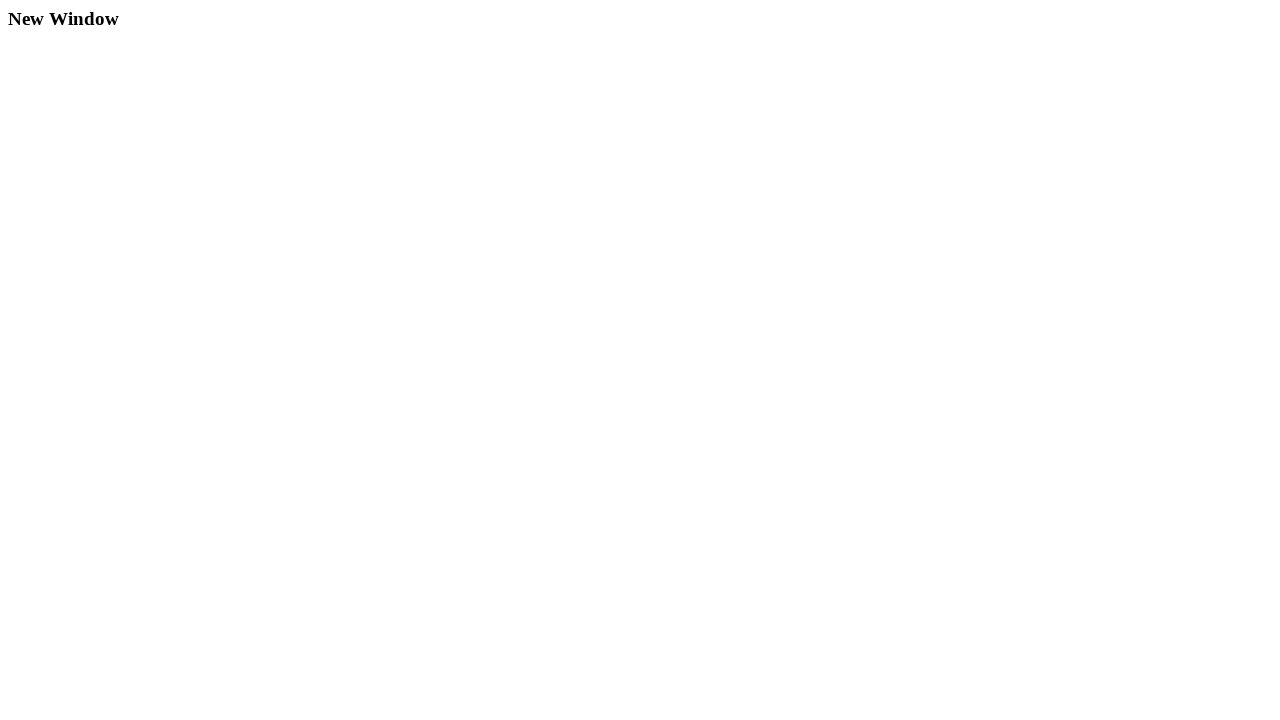

Verified new window title is 'New Window'
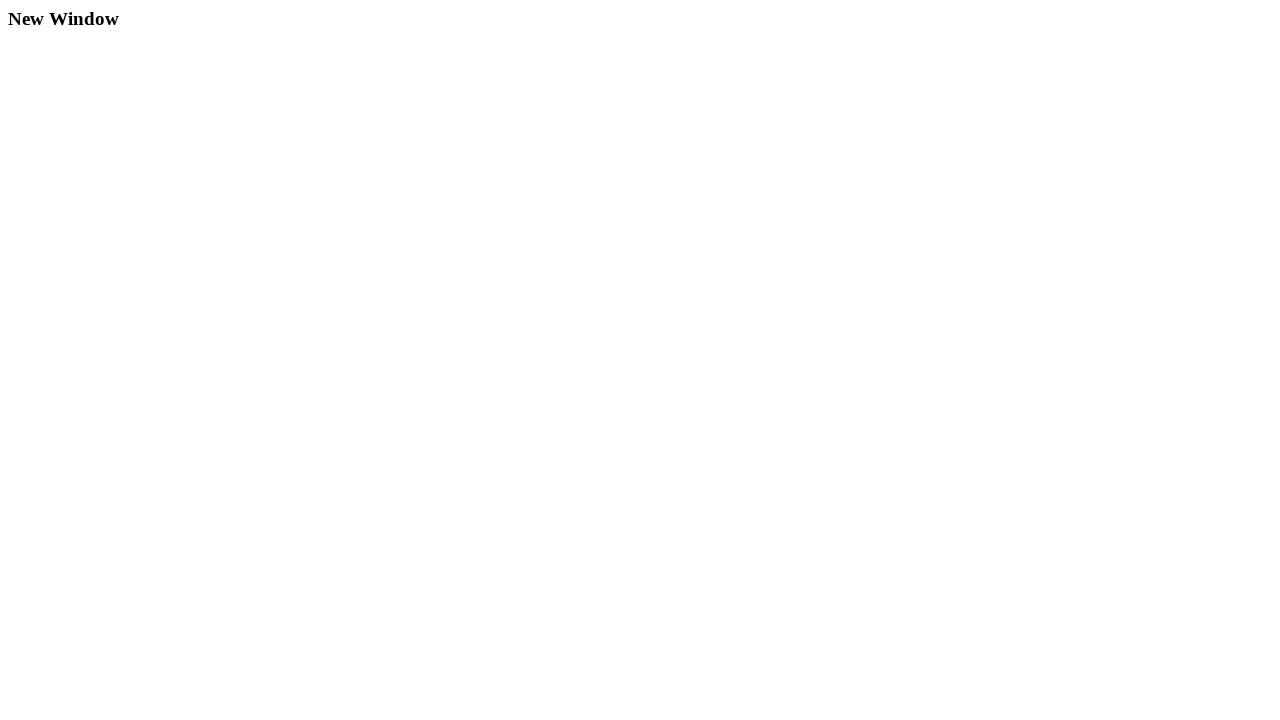

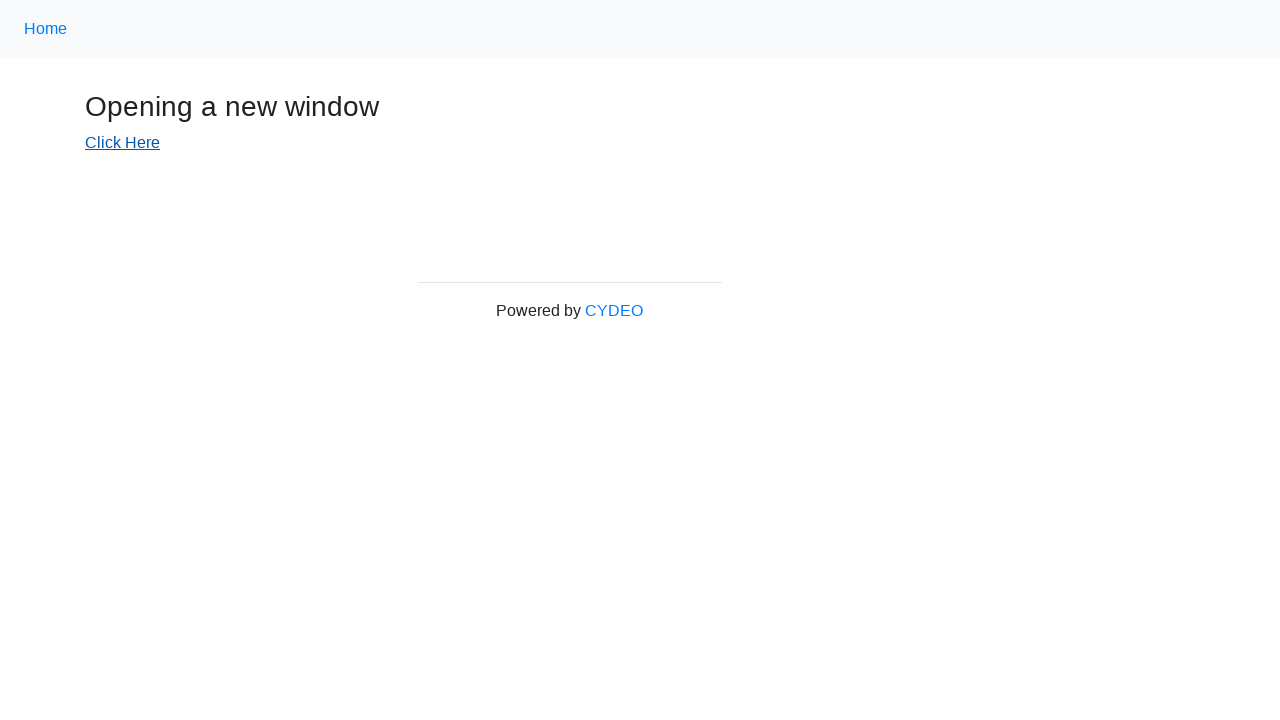